Verifies that a sample text element is displayed on the page using assertTrue validation

Starting URL: https://omayo.blogspot.com

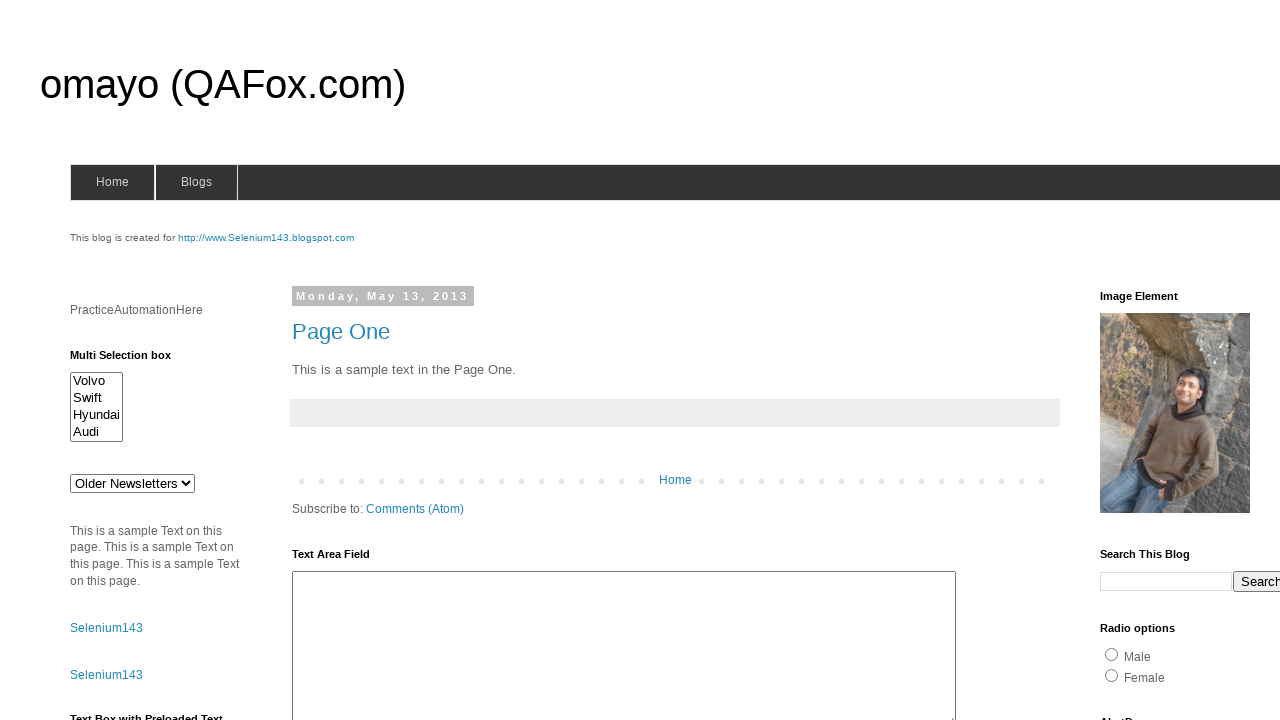

Navigated to https://omayo.blogspot.com
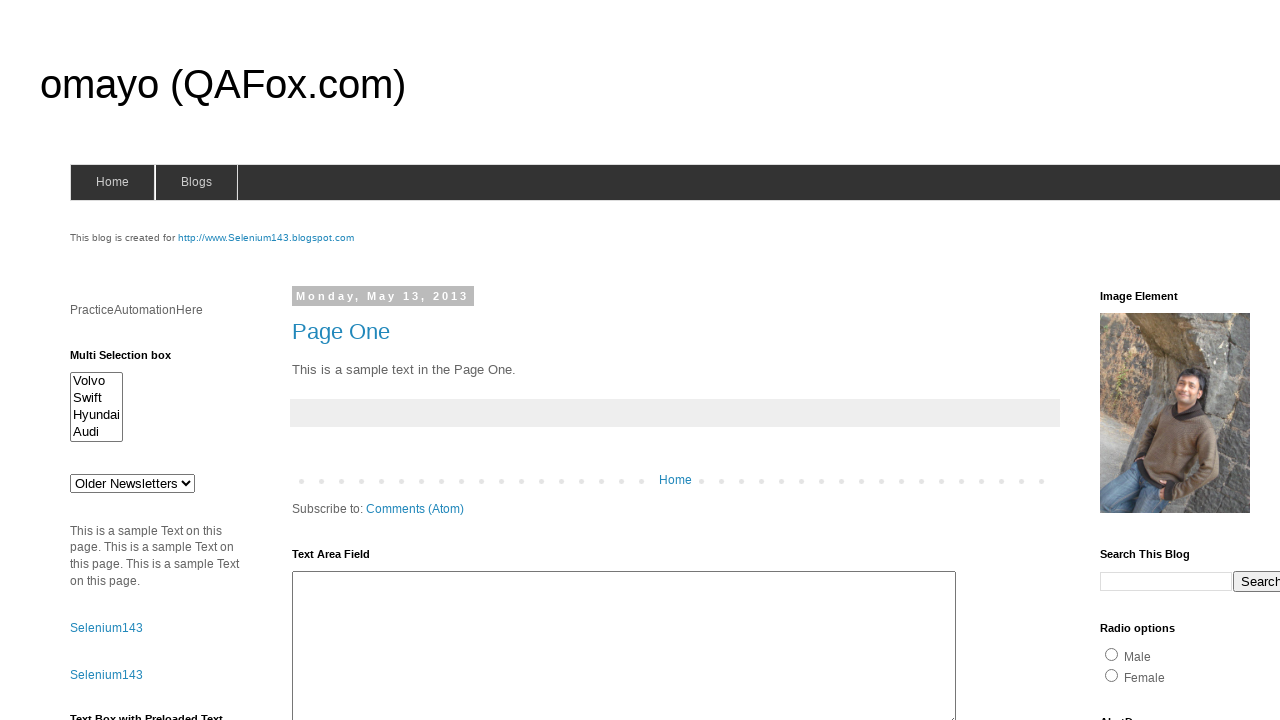

Located sample text element
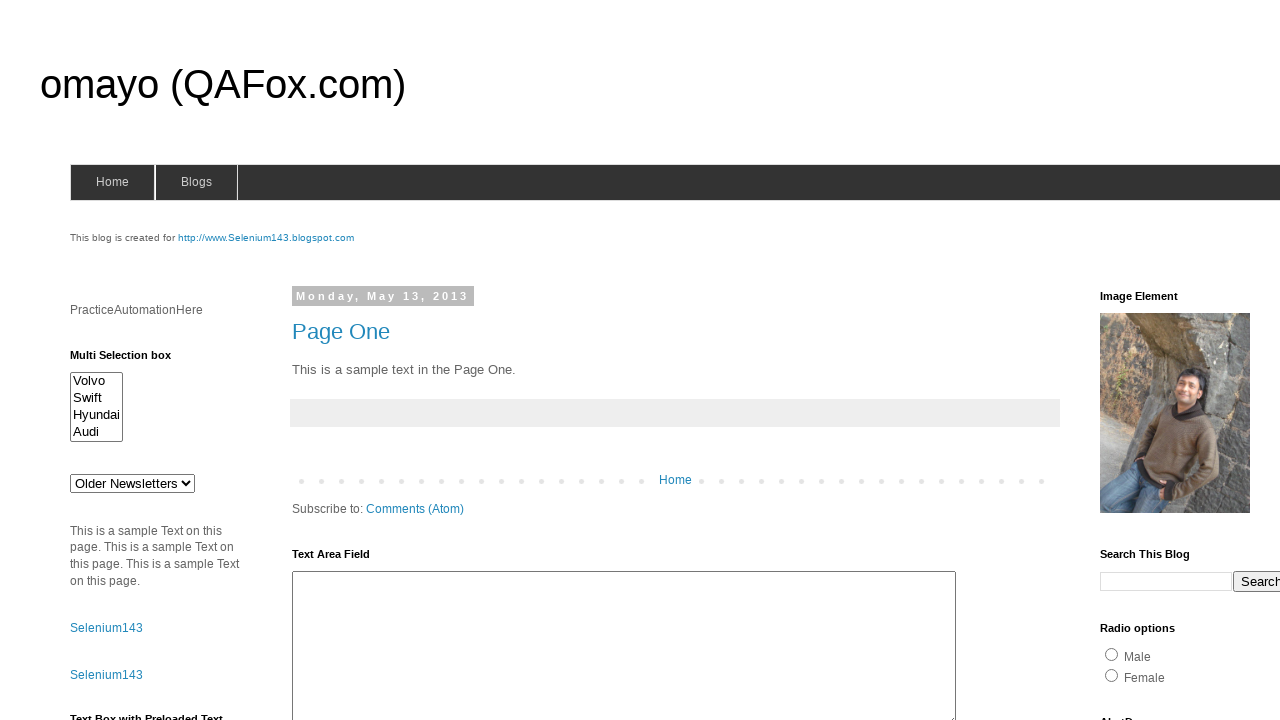

Verified that sample text element is visible
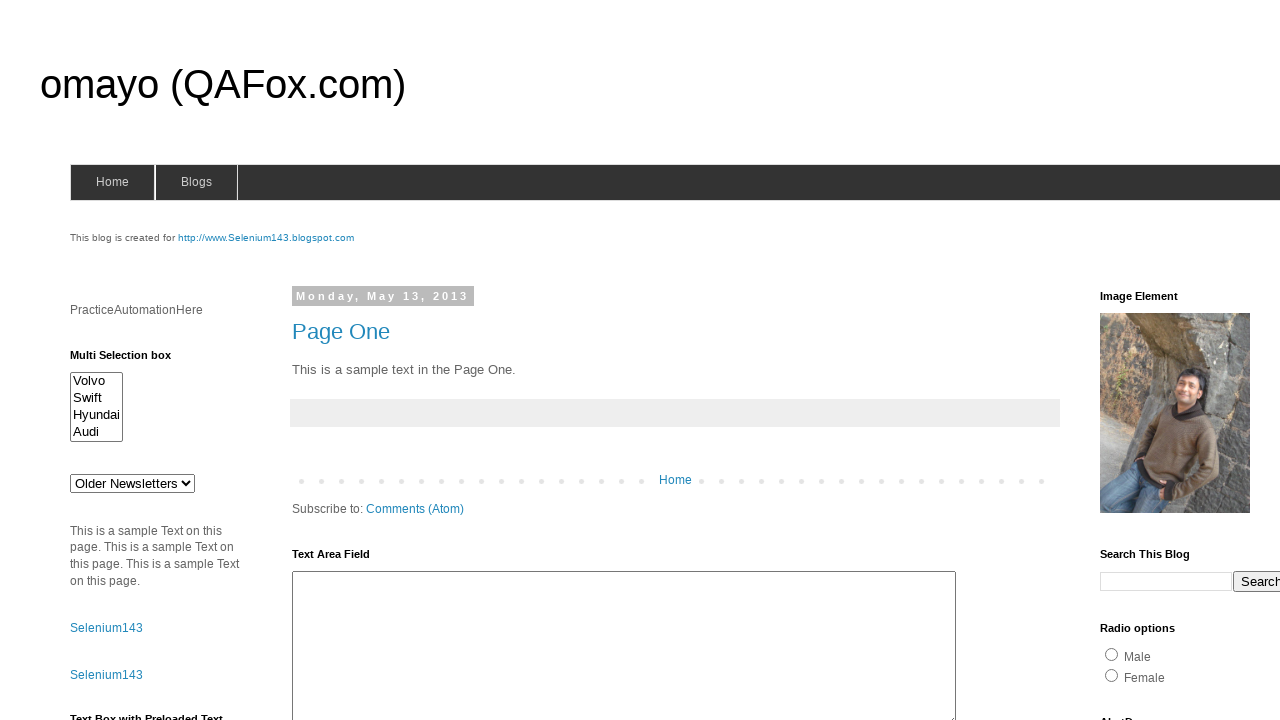

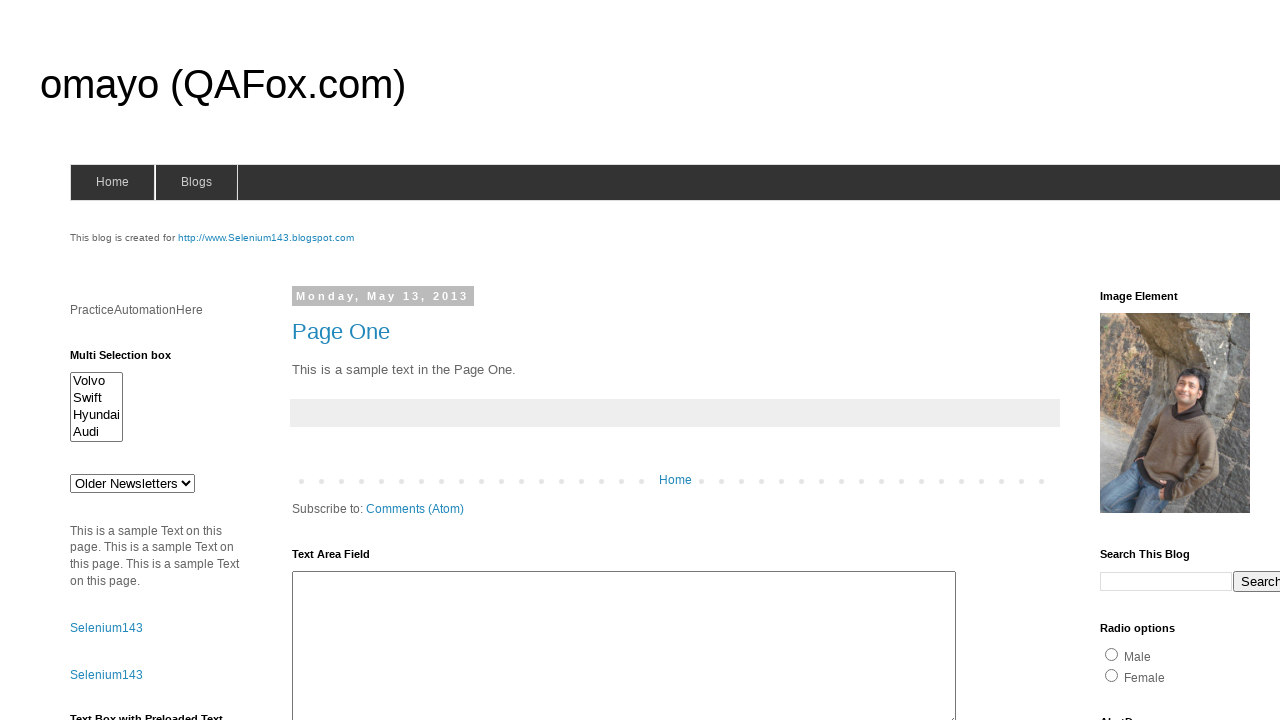